Tests internet speed by running a speed test on highspeedinternet.com

Starting URL: https://www.highspeedinternet.com/tools/speed-test

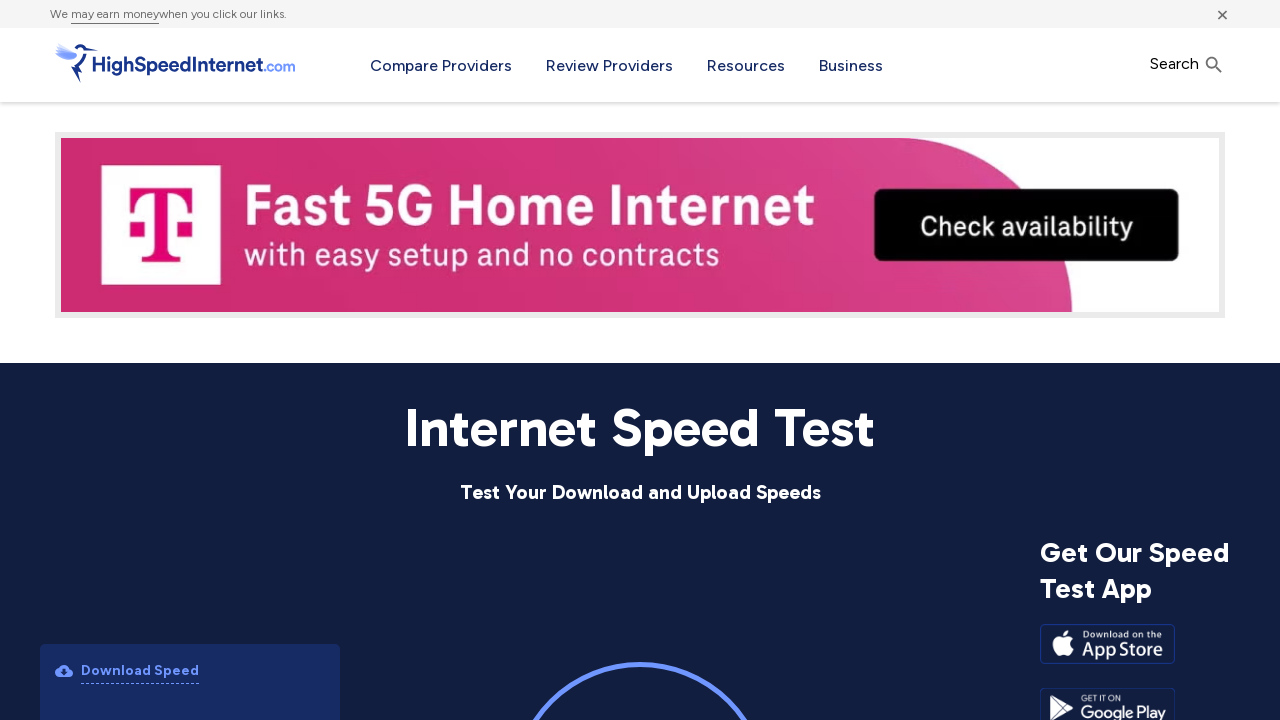

Clicked start button to begin speed test at (640, 360) on xpath=//span[@class='start-button-text']
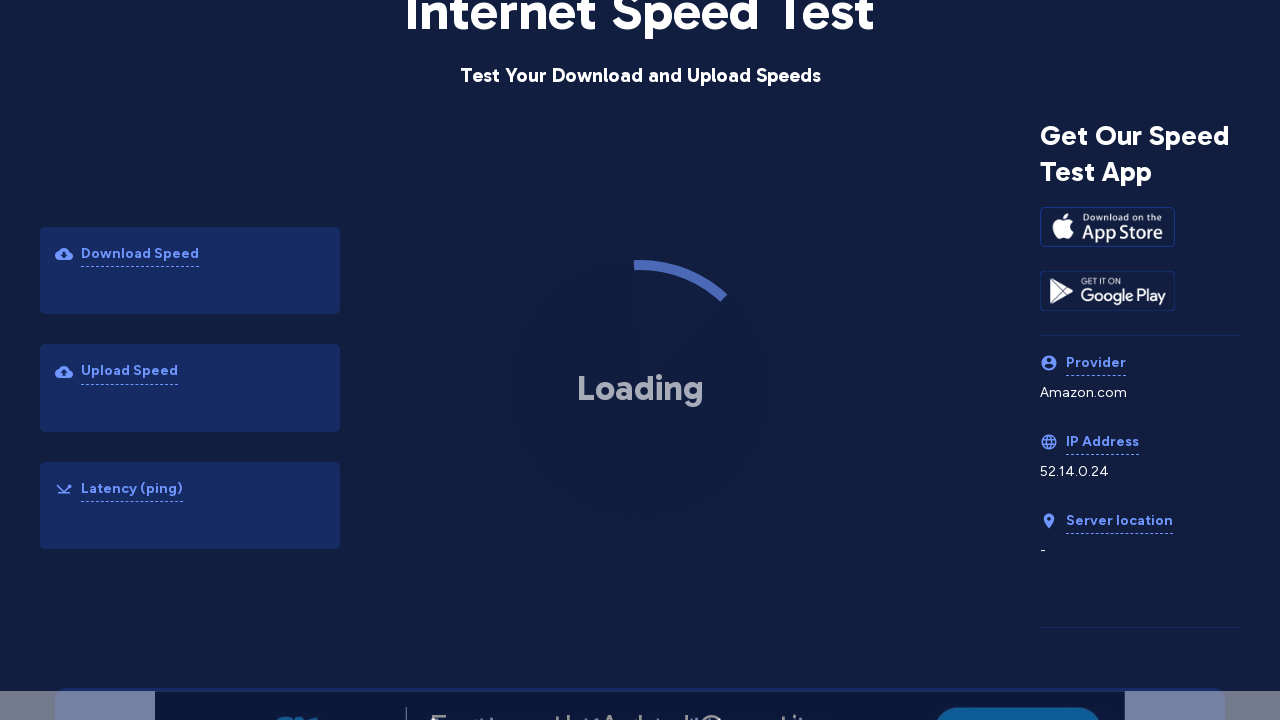

Waited 25 seconds for speed test to complete
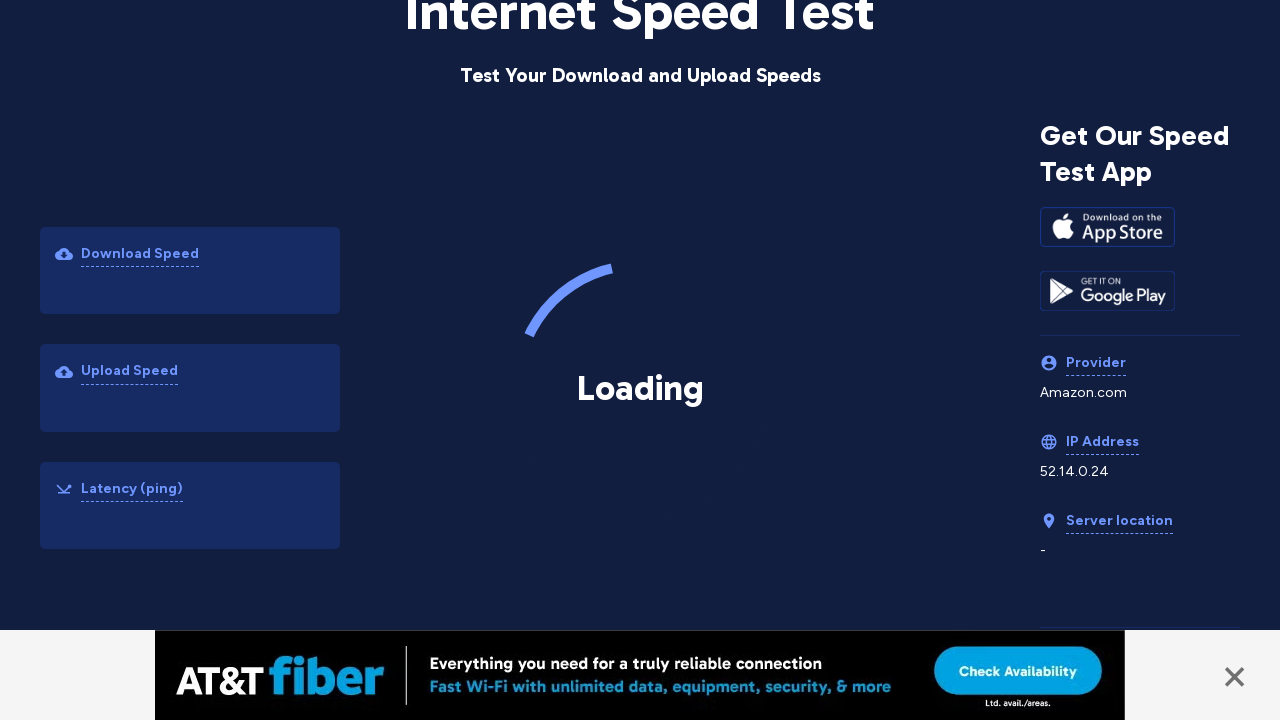

Located download speed element
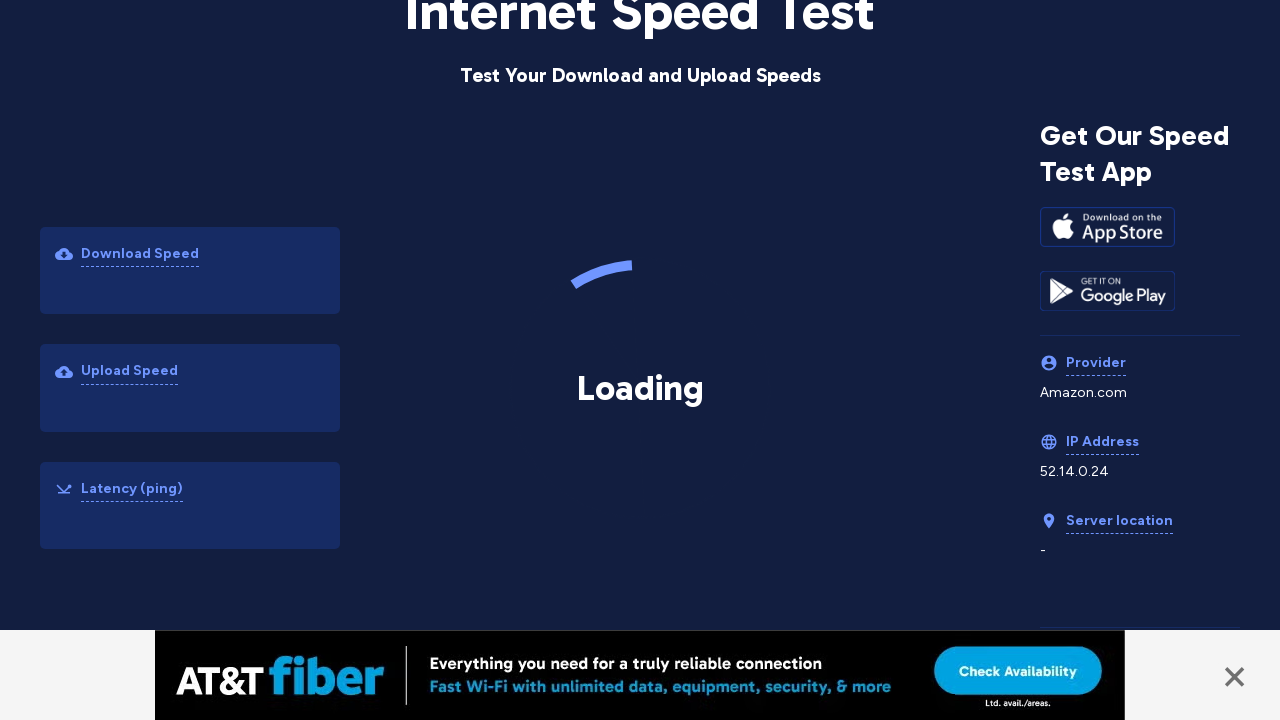

Retrieved download speed:  
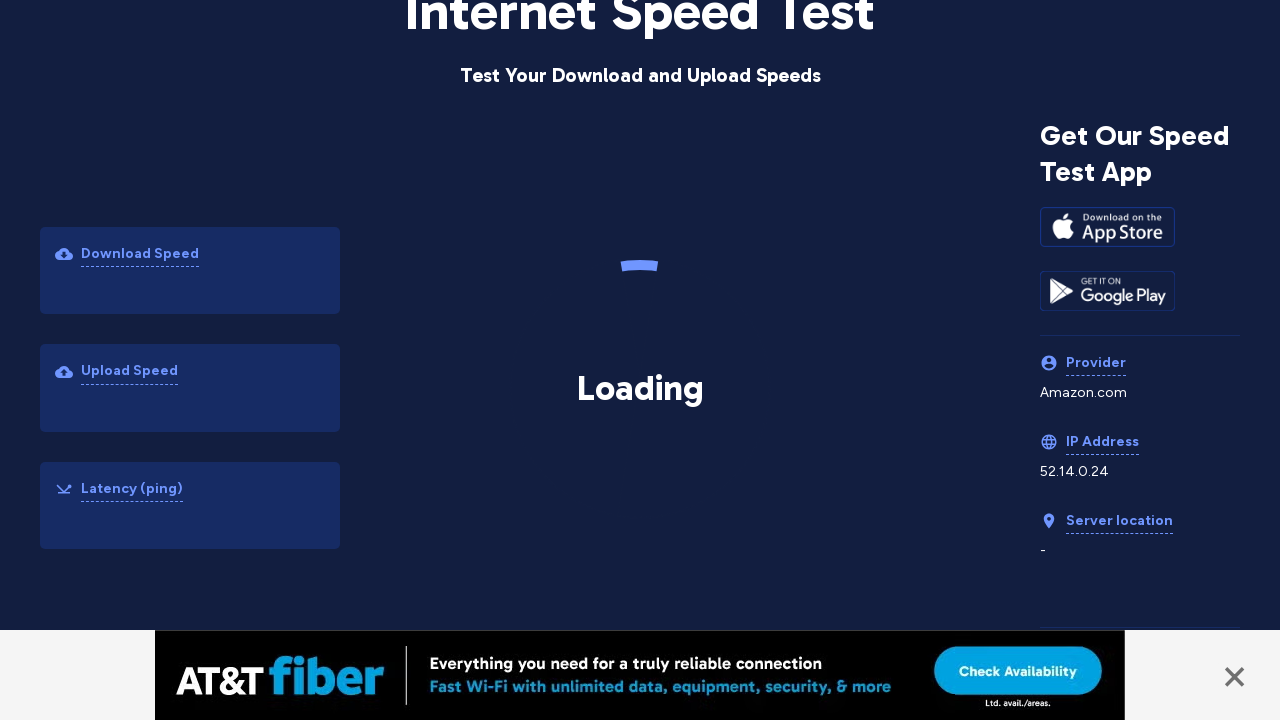

Located upload speed element
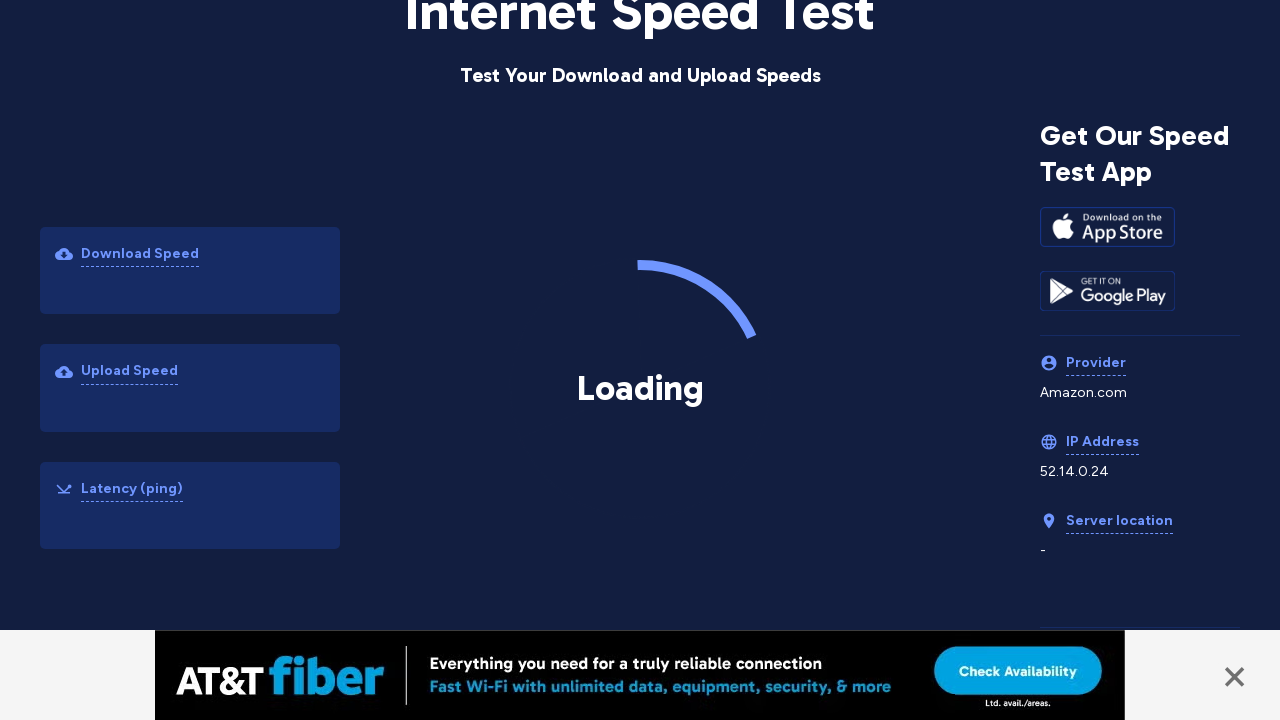

Retrieved upload speed:  
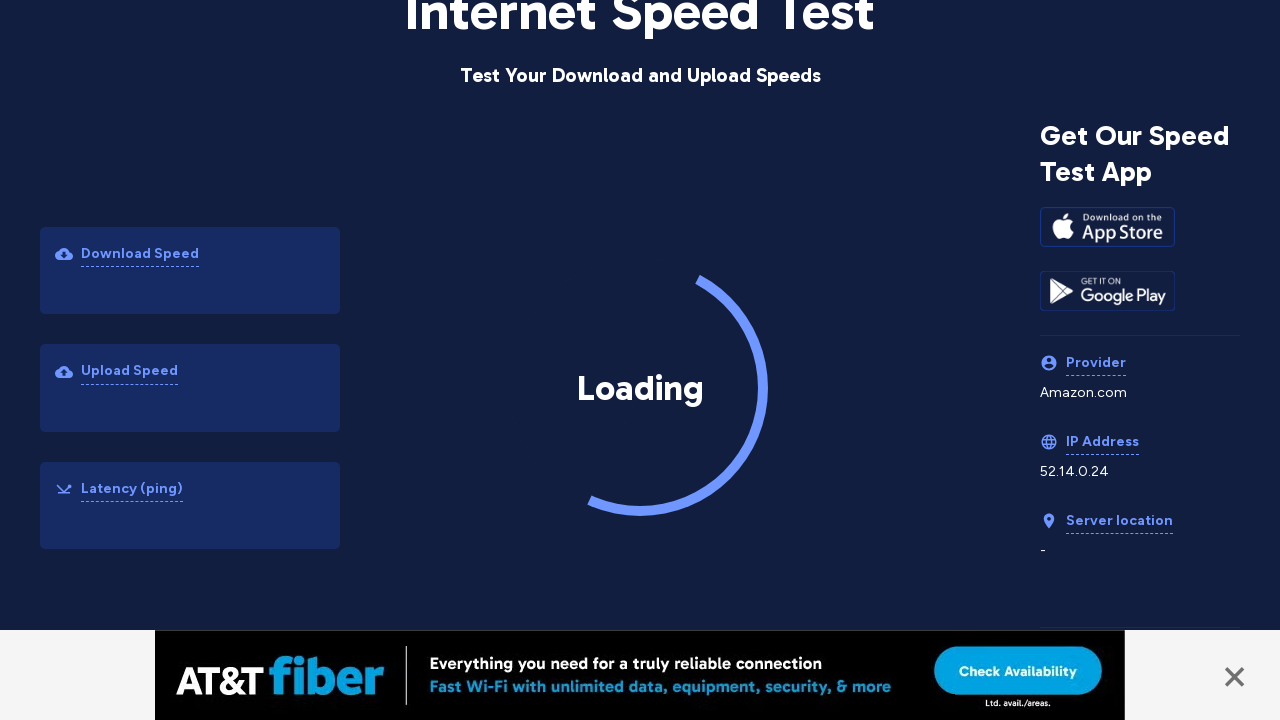

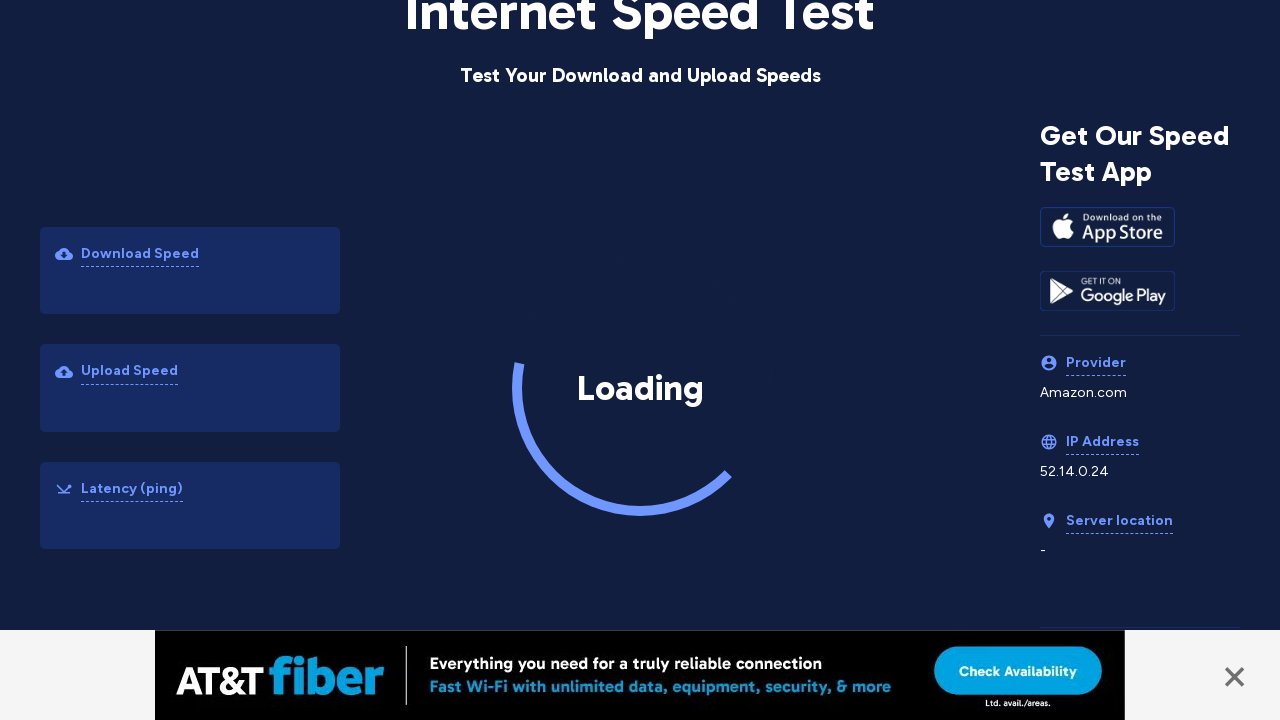